Tests browser back navigation by clicking a link, verifying the new URL, navigating back, and confirming return to the original page.

Starting URL: https://kristinek.github.io/site/examples/actions

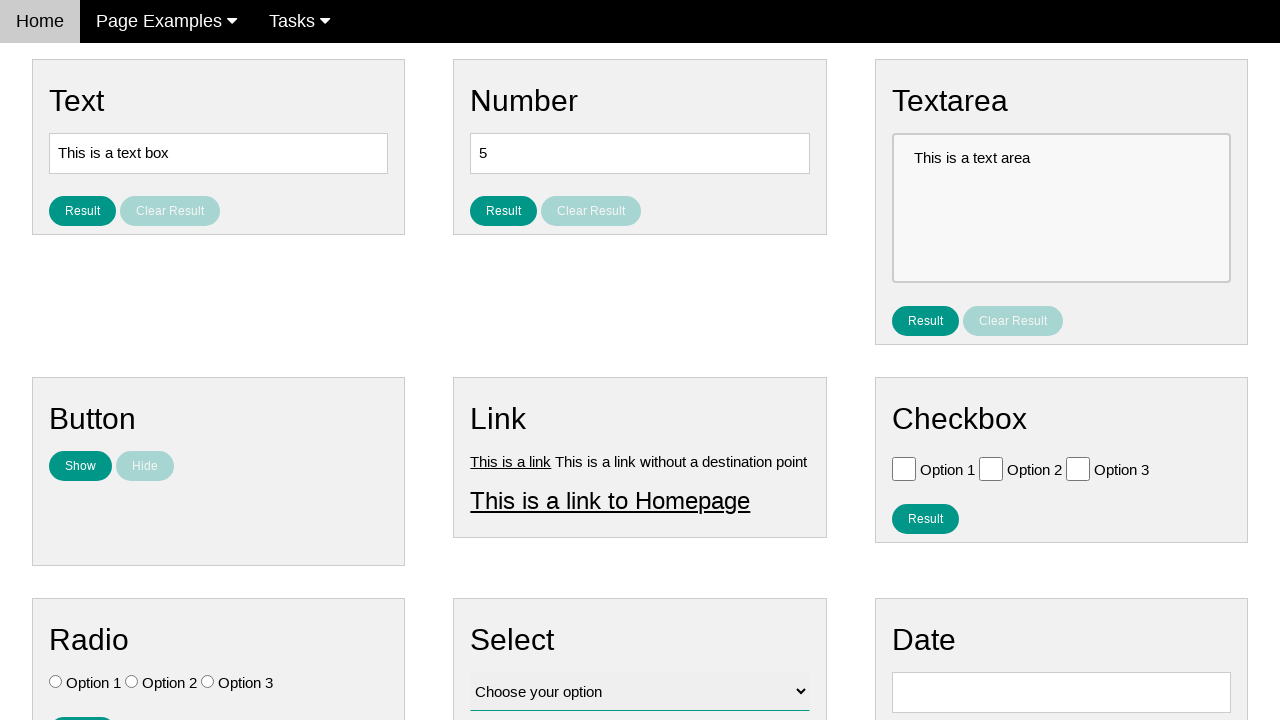

Clicked on Link 1 at (511, 461) on a[title='Link 1']
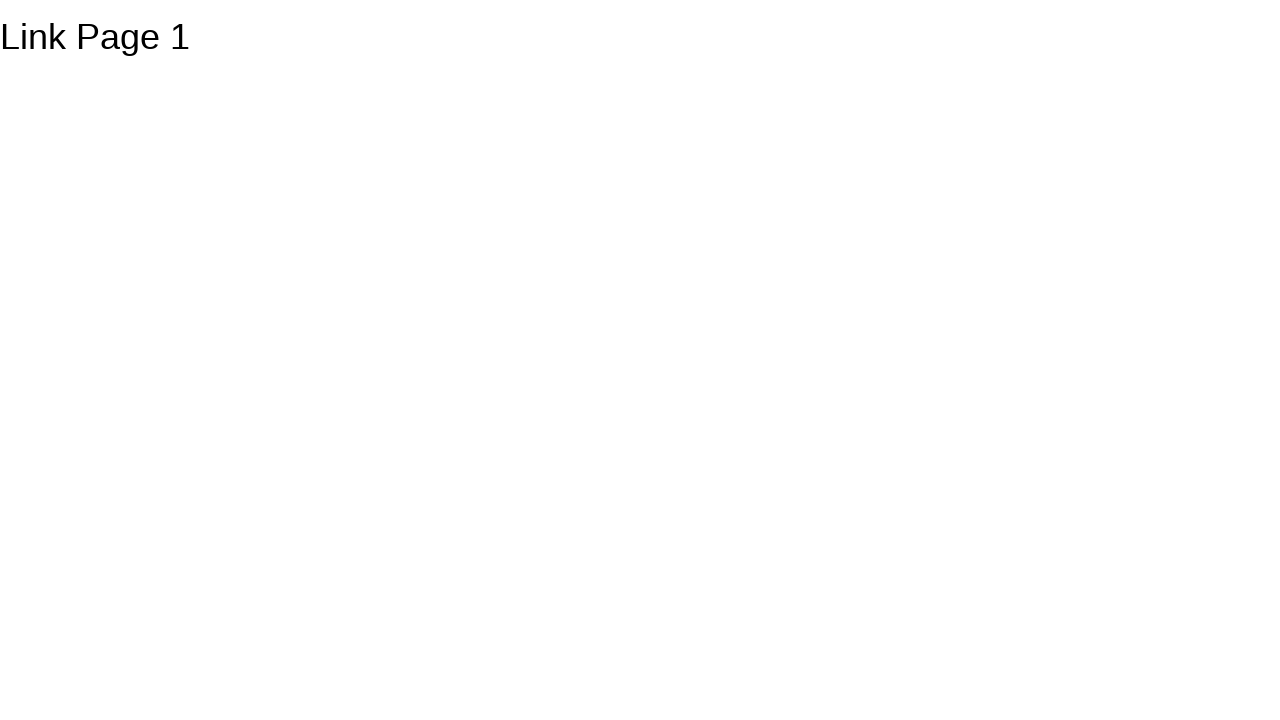

Navigated to Link 1 page and URL confirmed
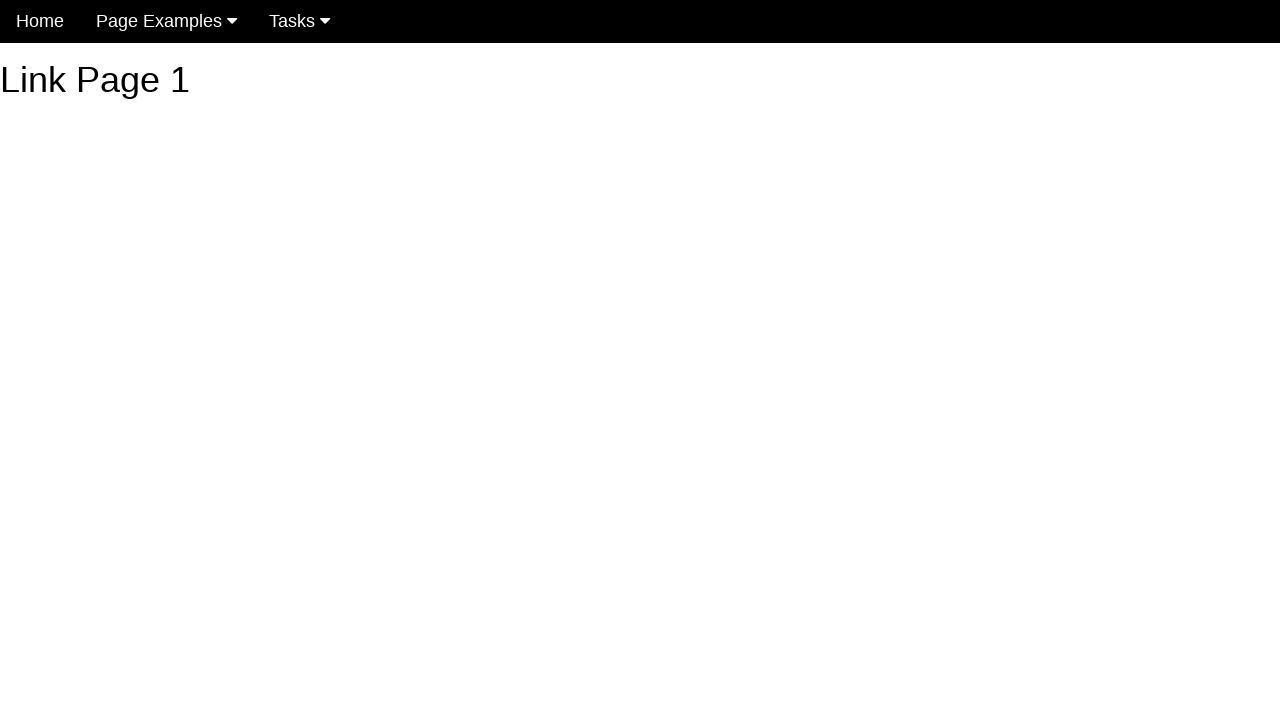

Clicked browser back button
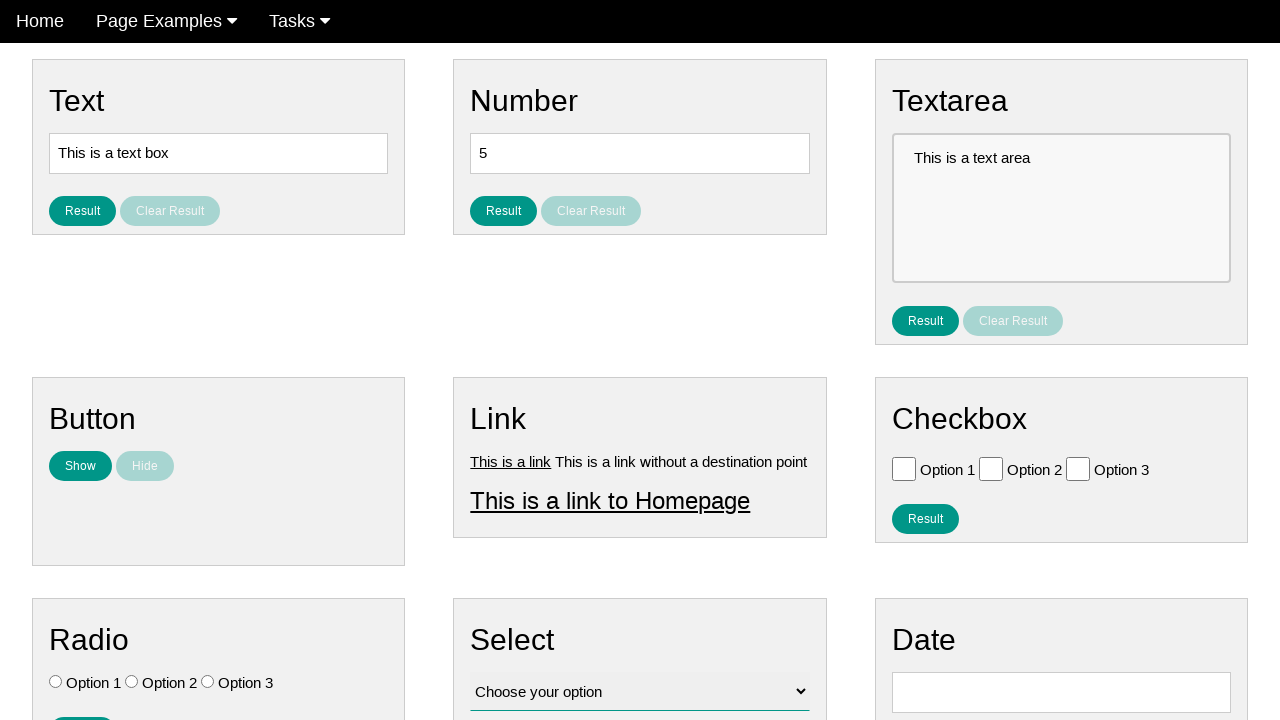

Returned to original actions page and URL confirmed
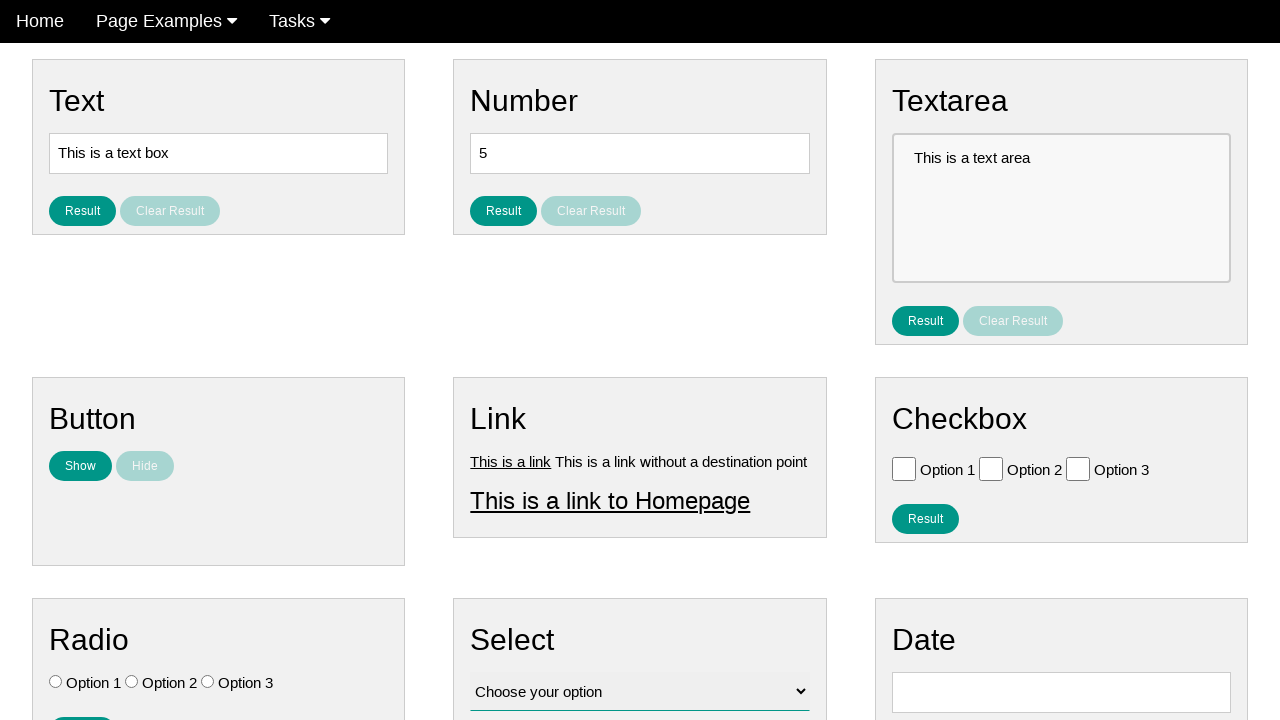

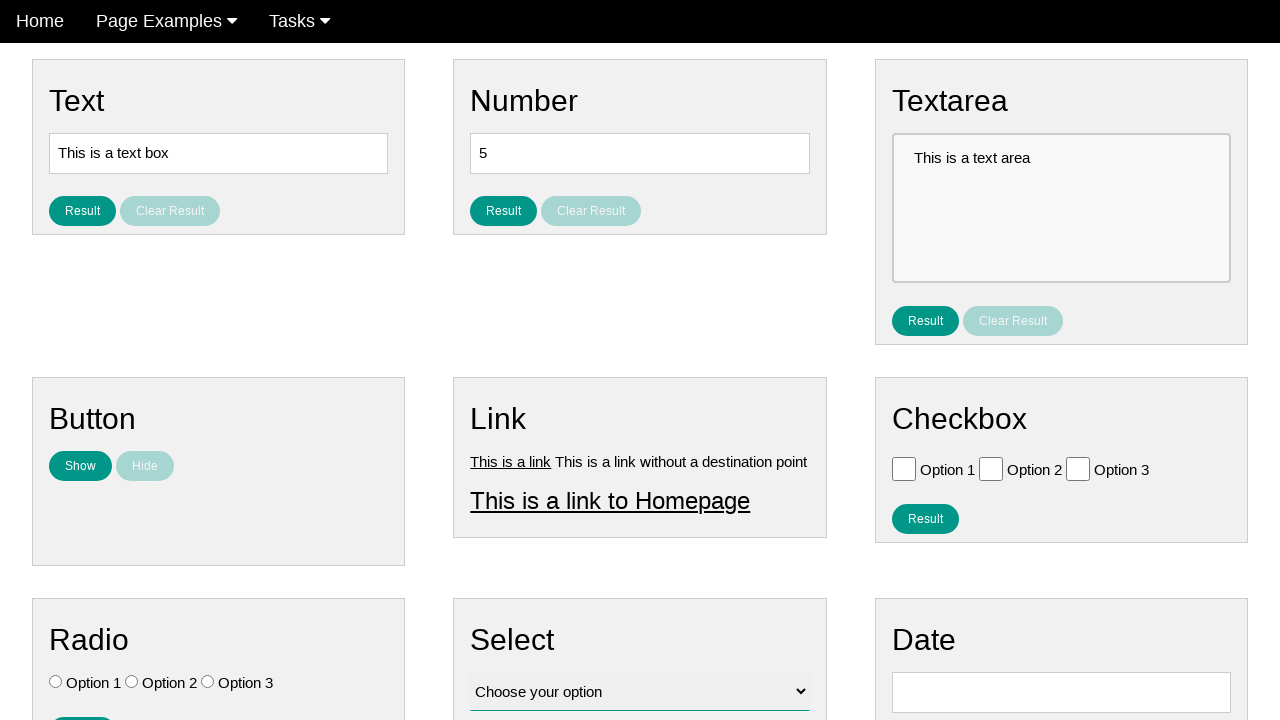